Tests various selector methods (ID, CLASS_NAME, CSS_SELECTOR, NAME, TAG_NAME, XPATH, LINK_TEXT, PARTIAL_LINK_TEXT) and UI interactions including clicking buttons, selecting dropdown options, and following links on a demo page

Starting URL: https://bit.ly/3Ig1Asb

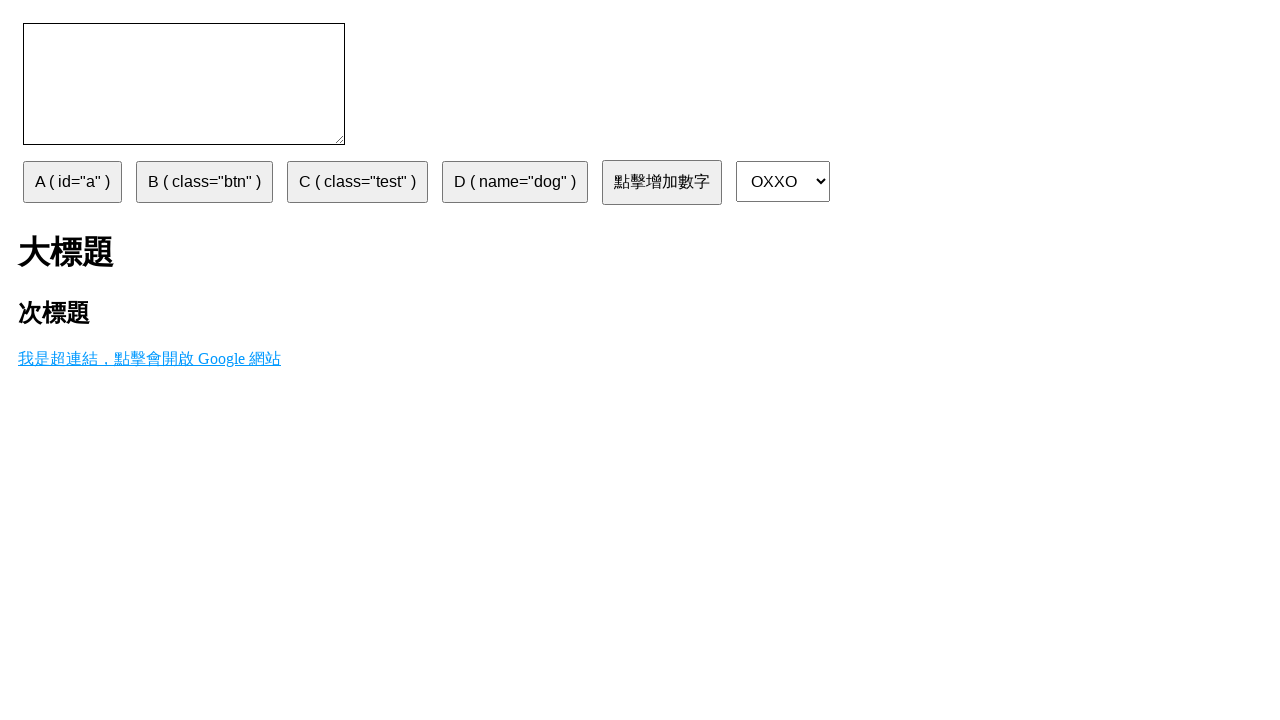

Clicked element with ID 'a' at (72, 182) on #a
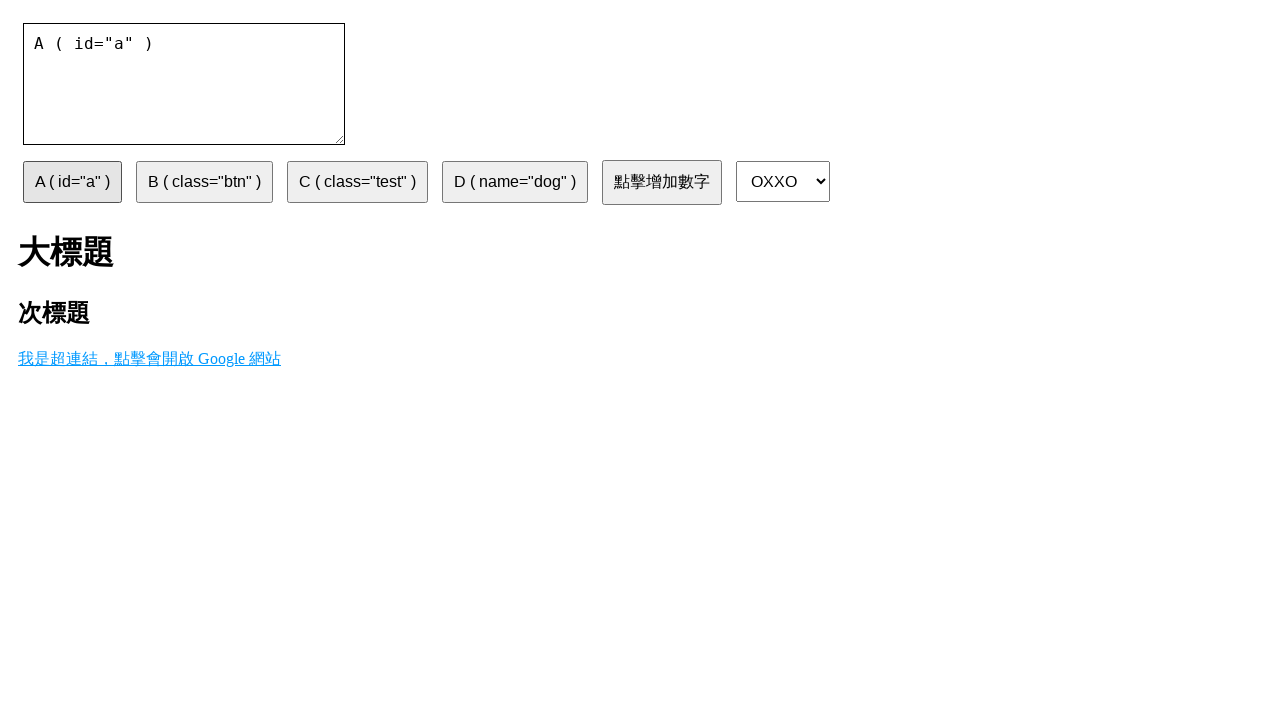

Clicked button with class 'btn' at (204, 182) on .btn
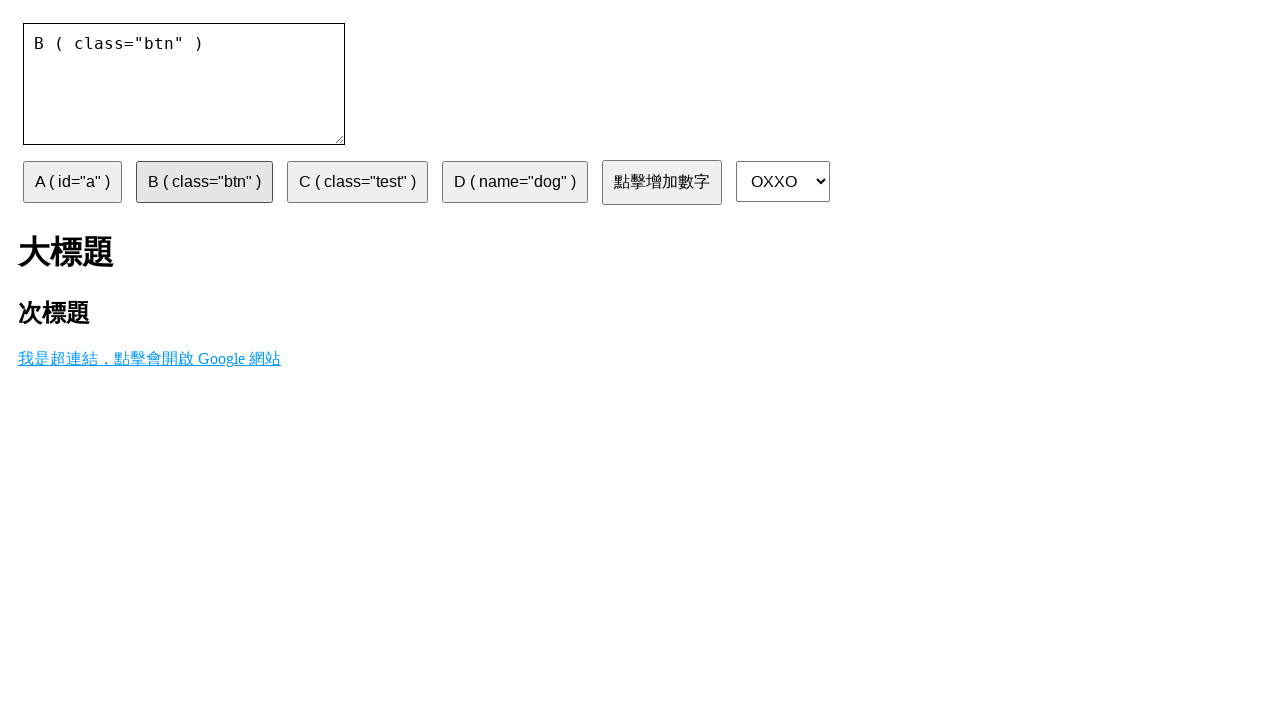

Clicked element with class 'test' at (358, 182) on .test
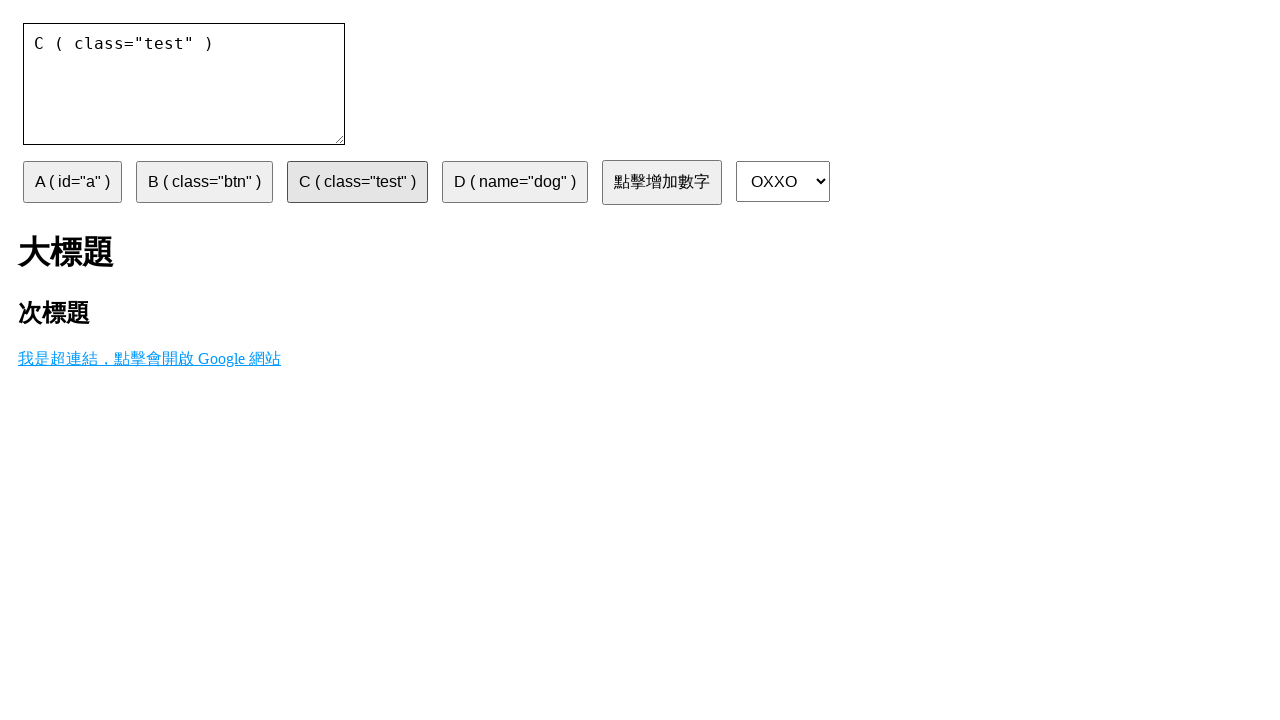

Clicked element with name 'dog' at (515, 182) on [name="dog"]
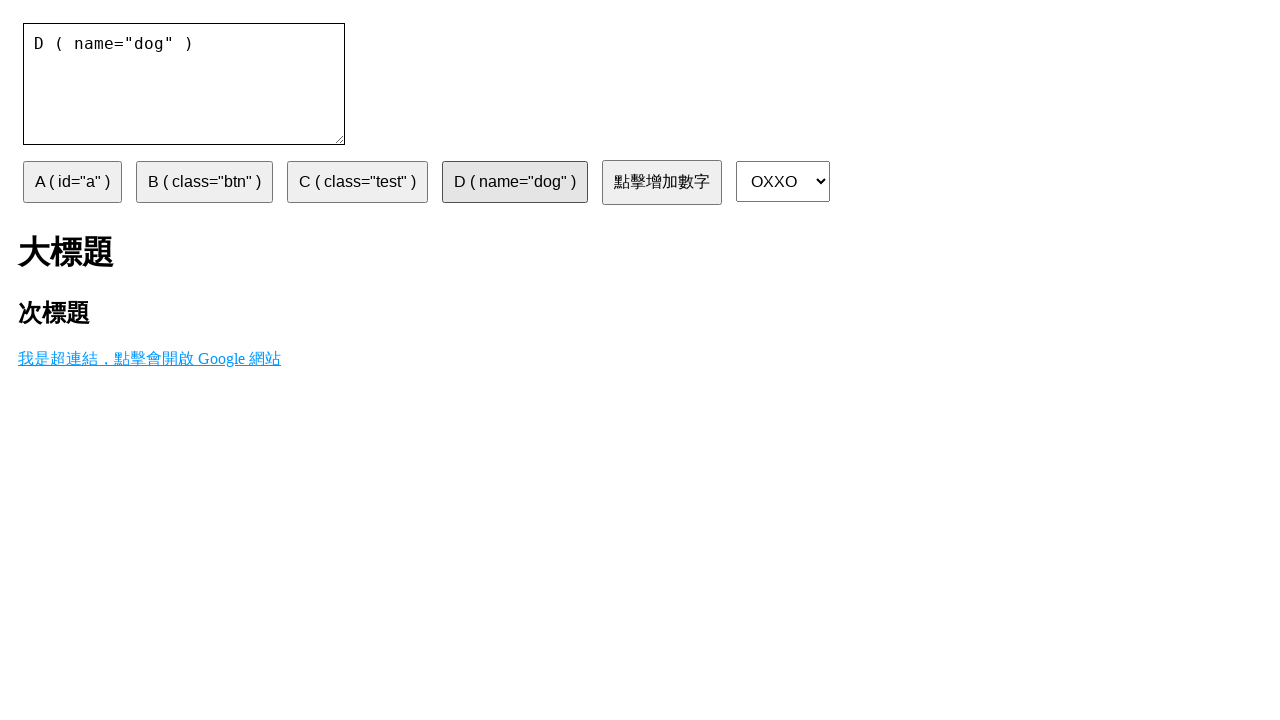

Clicked add button (1/4) at (662, 182) on #add
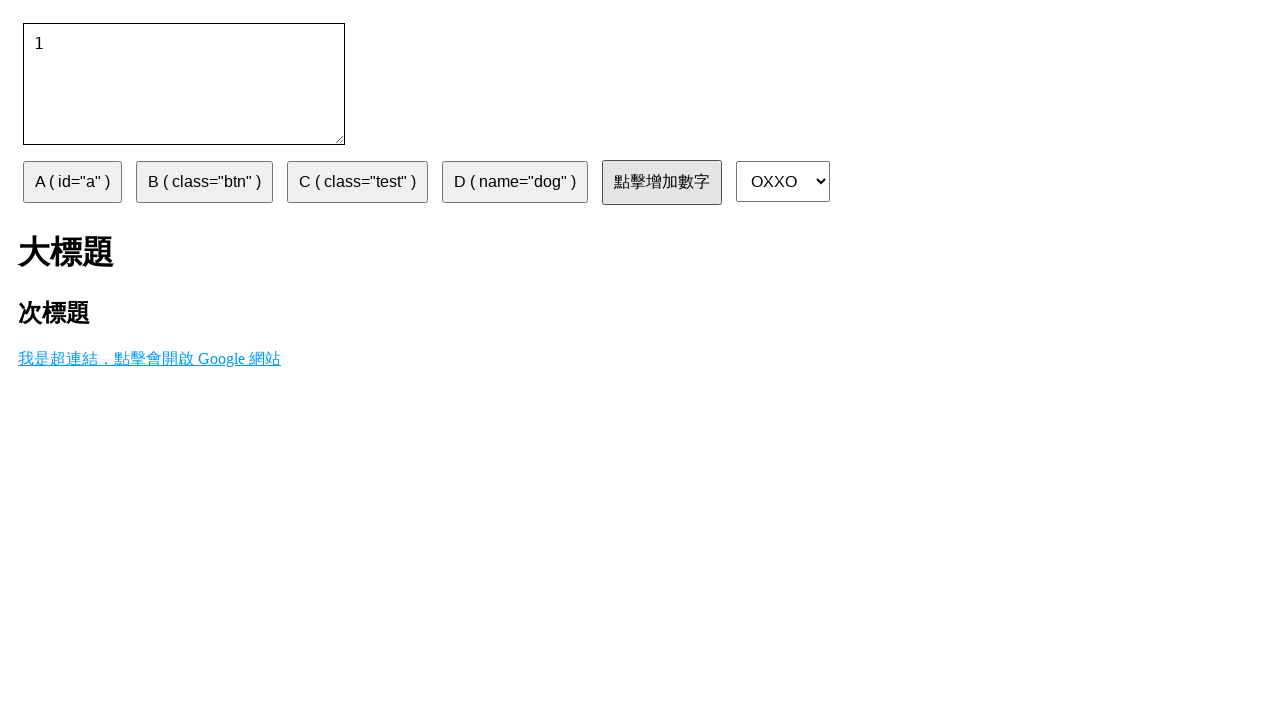

Clicked add button (2/4) at (662, 182) on #add
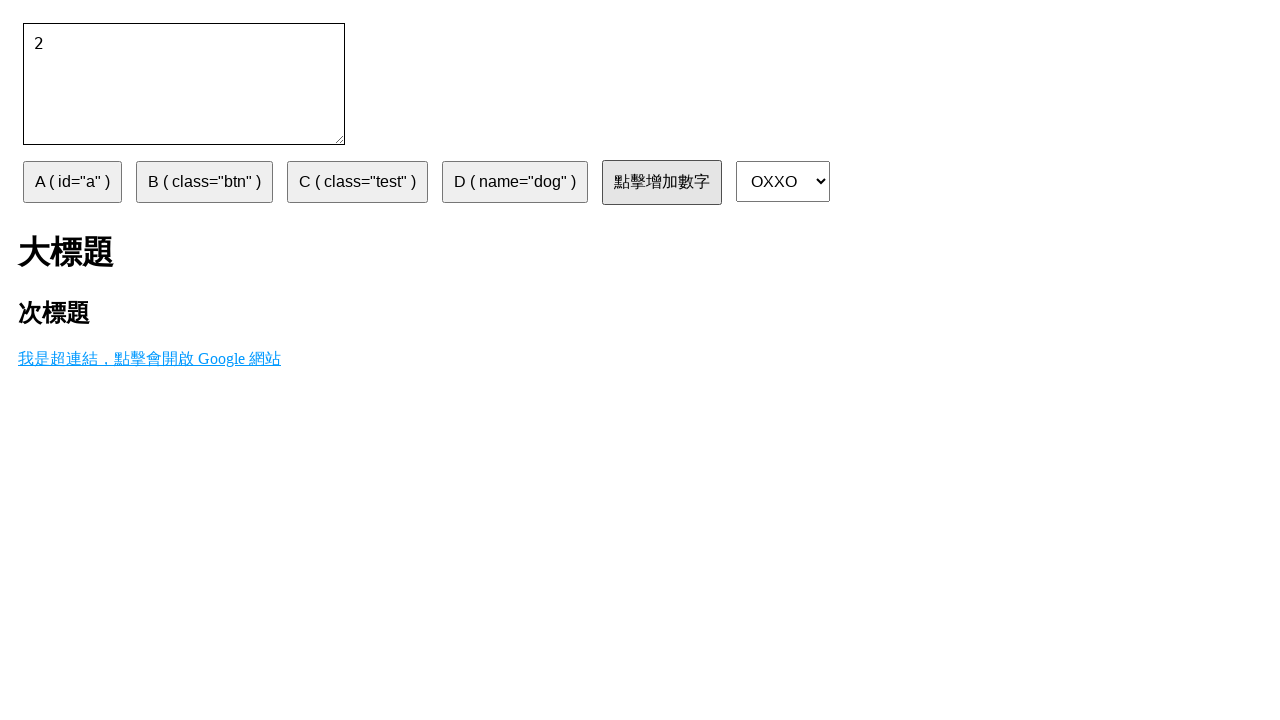

Clicked add button (3/4) at (662, 182) on #add
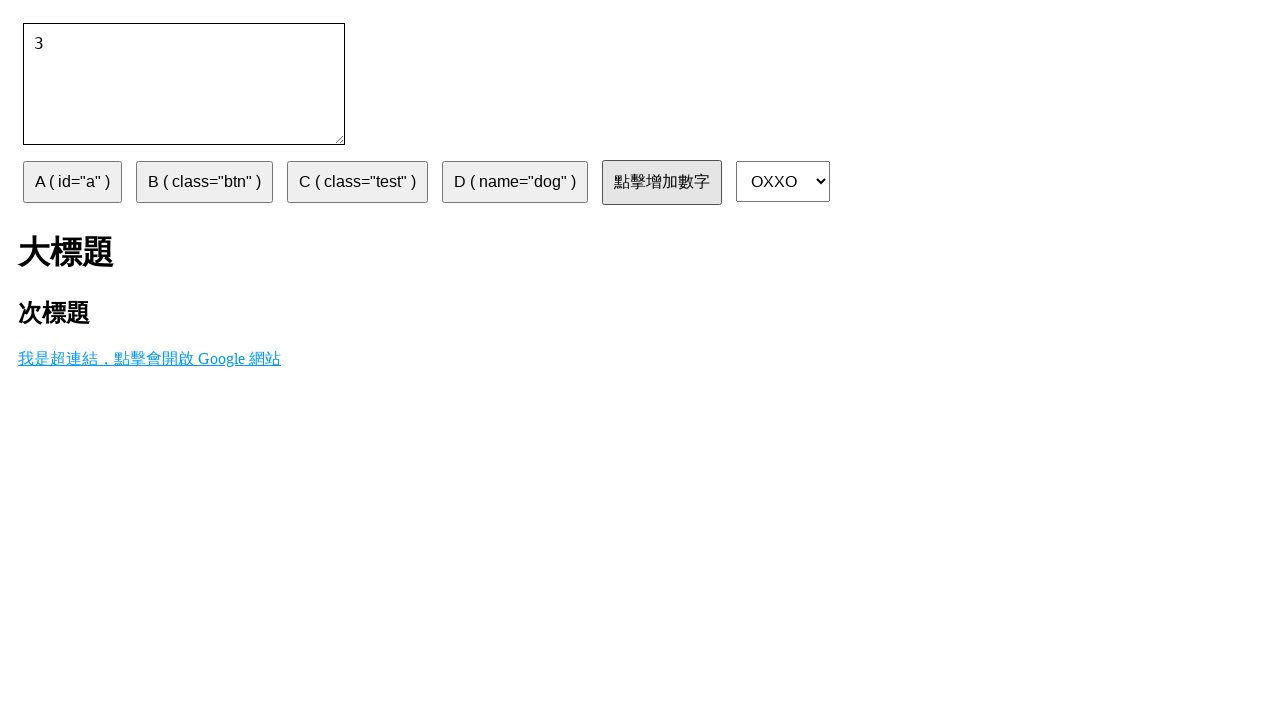

Clicked add button (4/4) at (662, 182) on #add
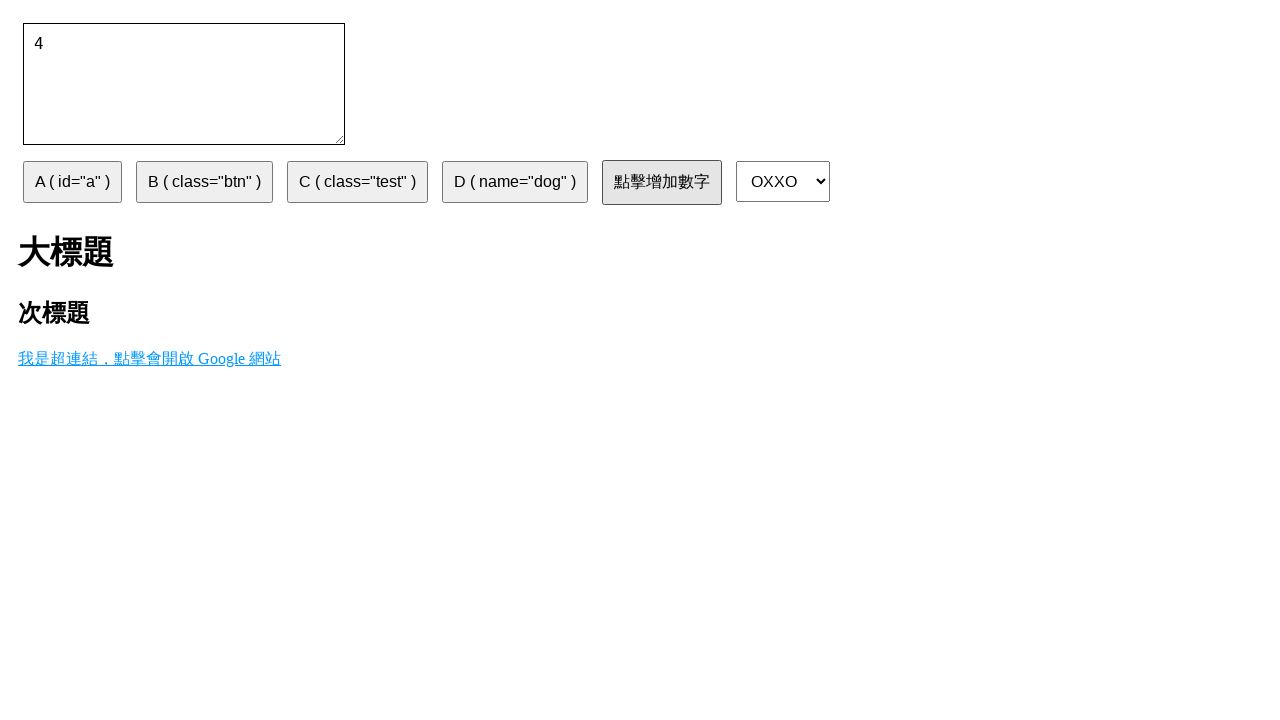

Clicked h1 element using TAG_NAME selector at (640, 253) on h1
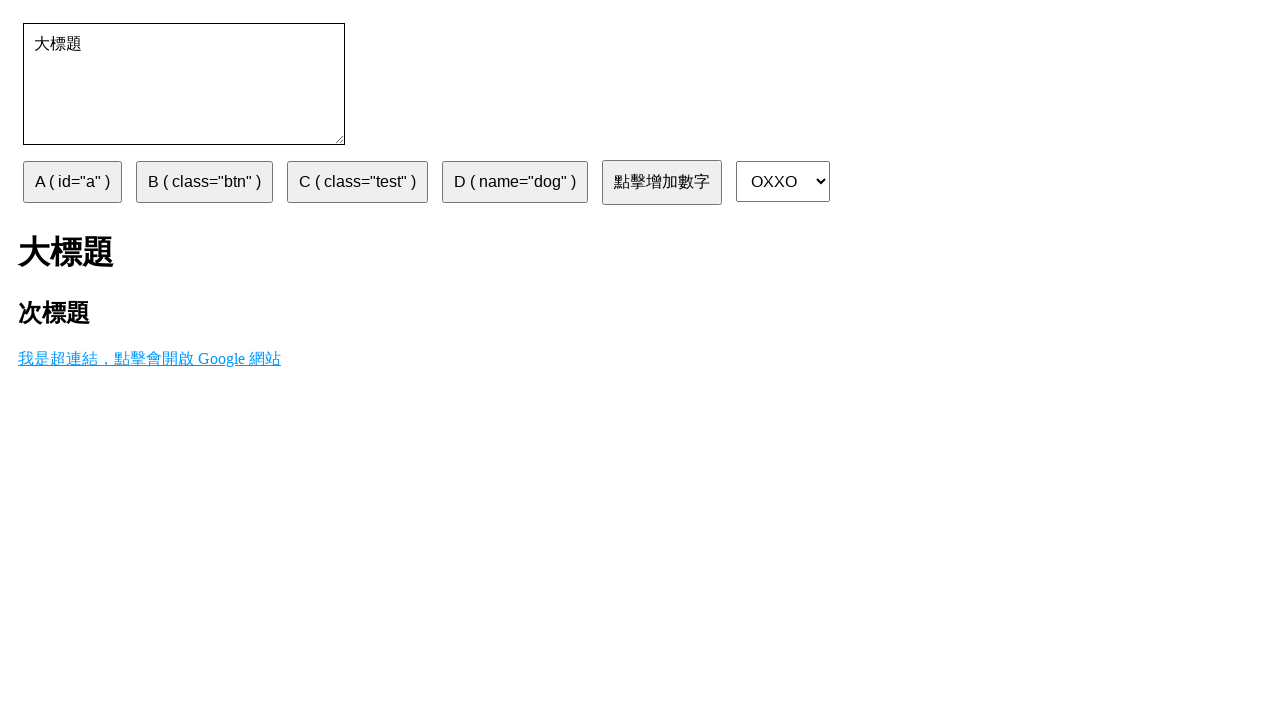

Selected third option from dropdown using XPATH selector on //*[@id="select"]
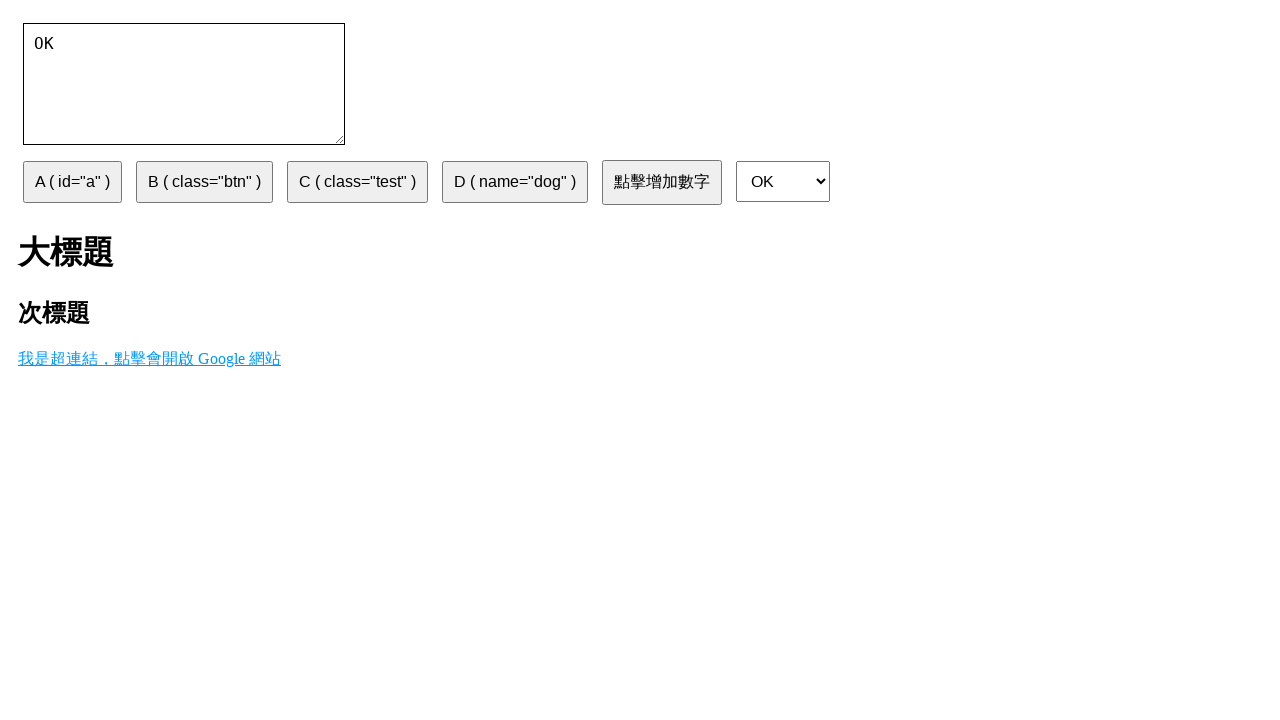

Clicked link with exact text '我是超連結，點擊會開啟 Google 網站' using LINK_TEXT selector at (150, 358) on text=我是超連結，點擊會開啟 Google 網站
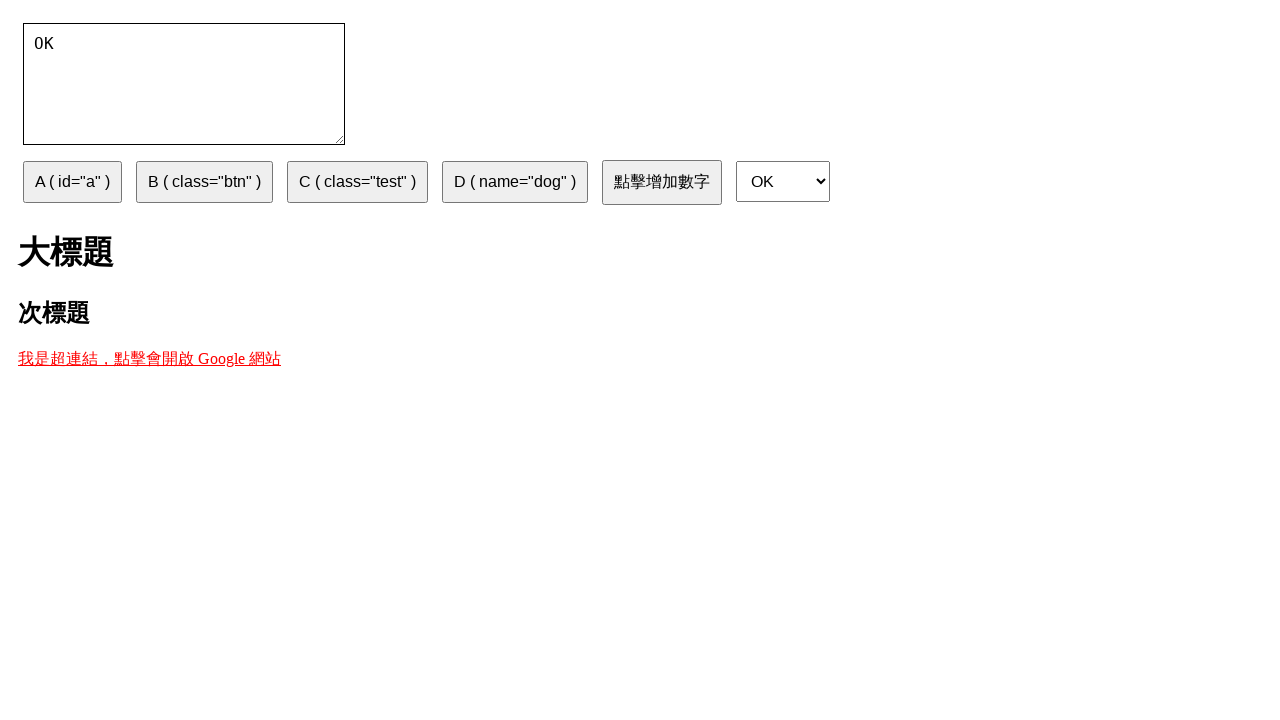

Clicked link containing 'Google' using PARTIAL_LINK_TEXT selector at (150, 358) on text=Google
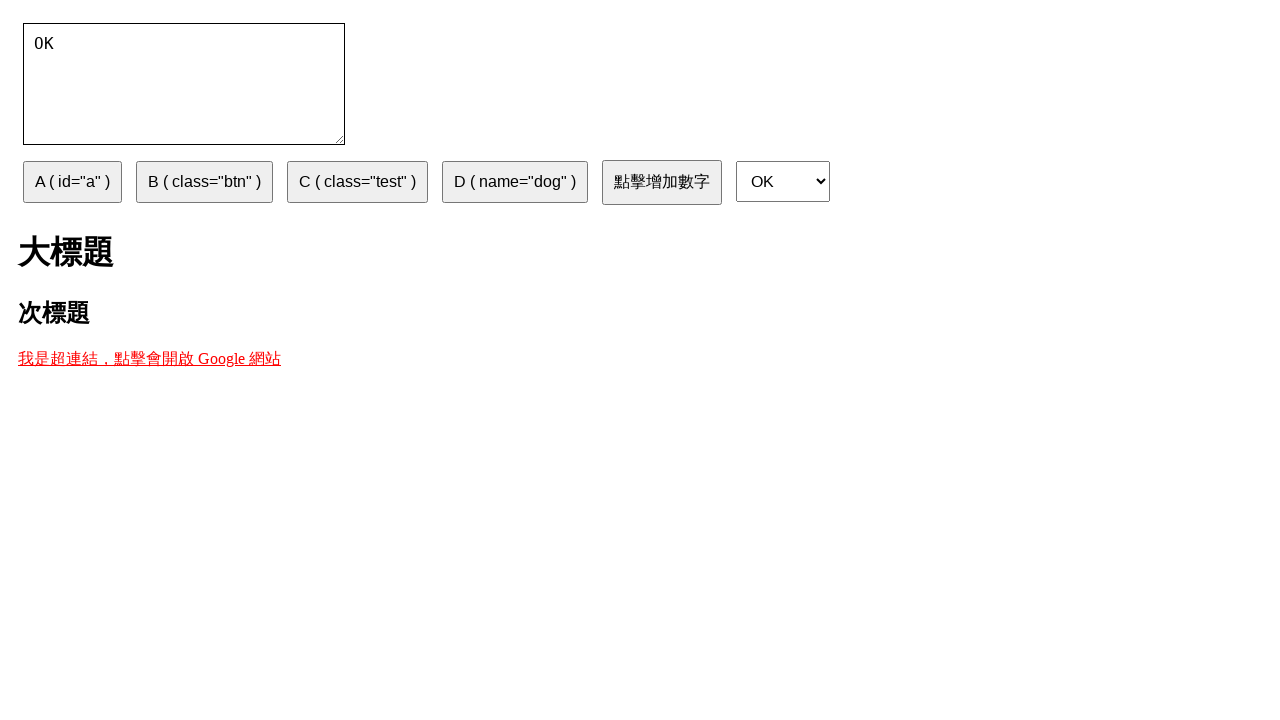

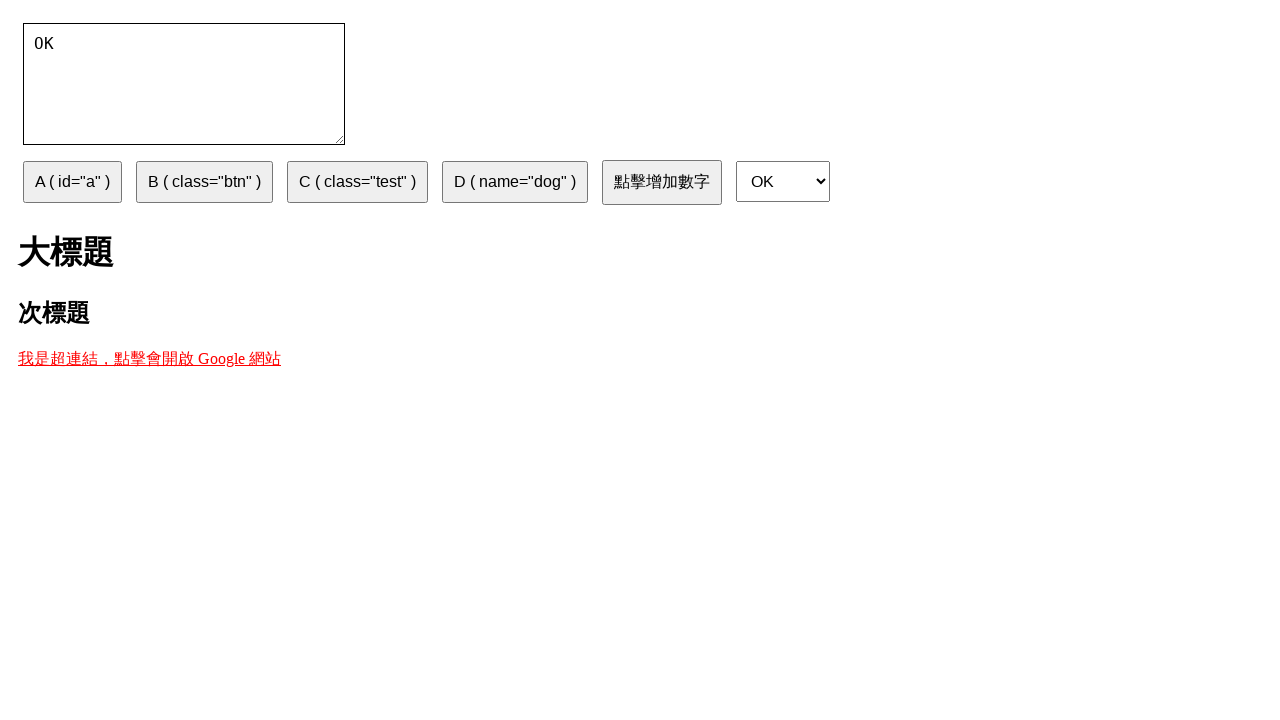